Tests drag and drop functionality on the jQuery UI droppable demo page by dragging an element and dropping it onto a target droppable area within an iframe.

Starting URL: https://jqueryui.com/droppable/

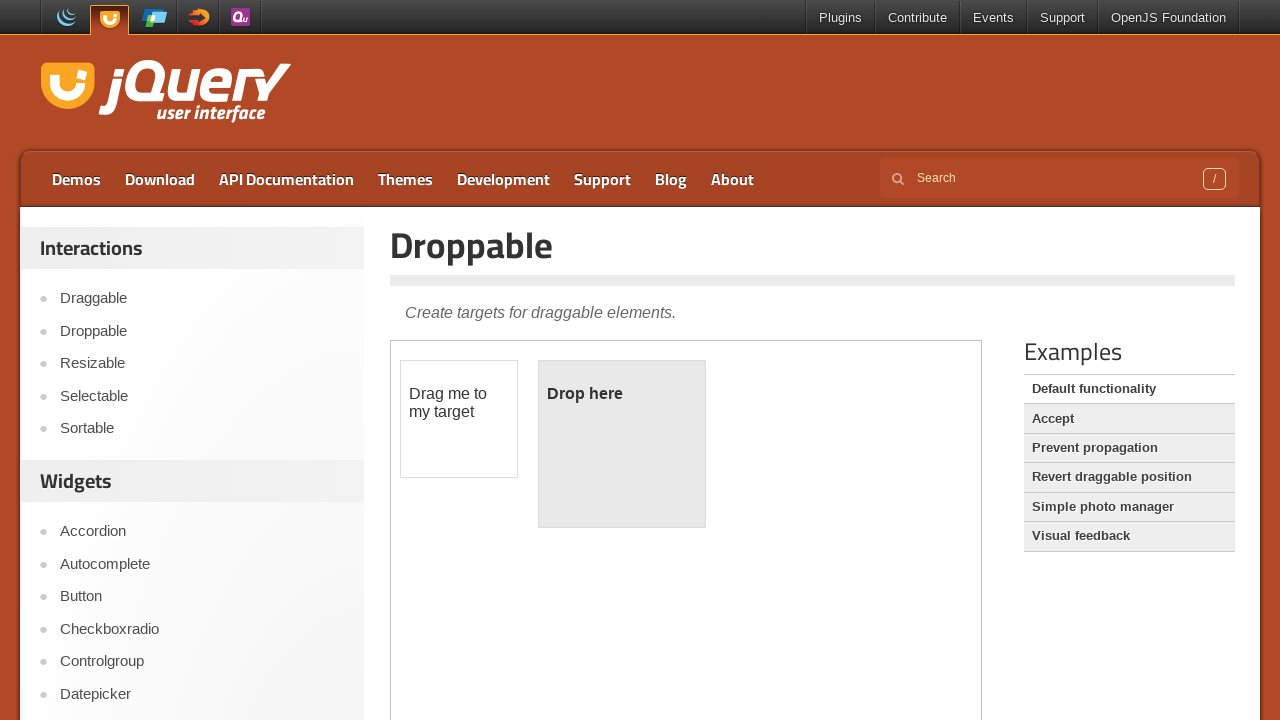

Waited 2 seconds for page to load
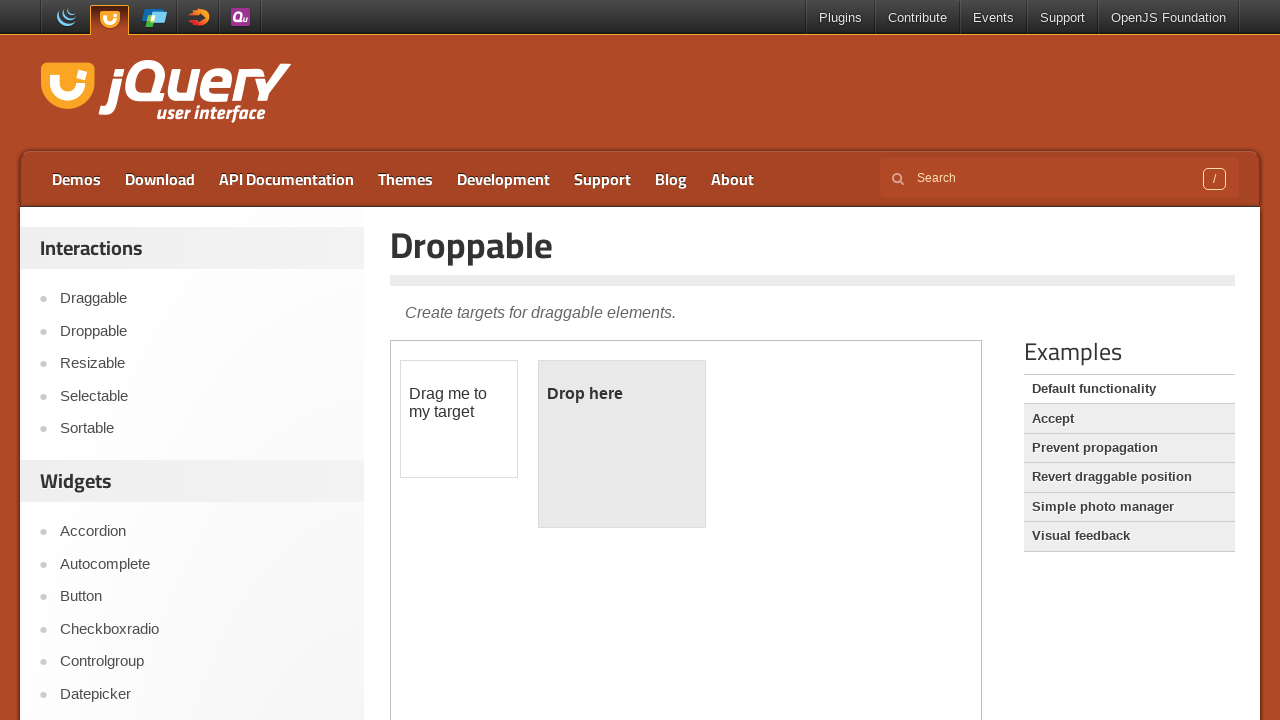

Located the demo iframe
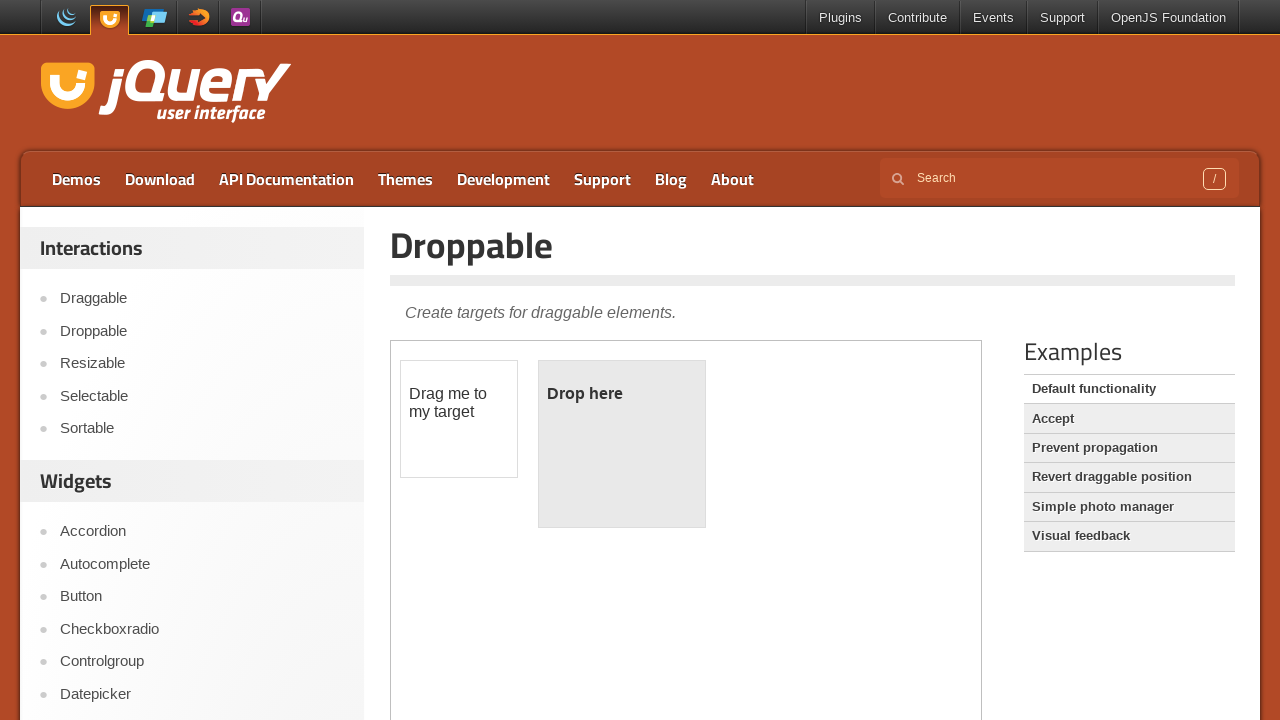

Located the draggable element within the iframe
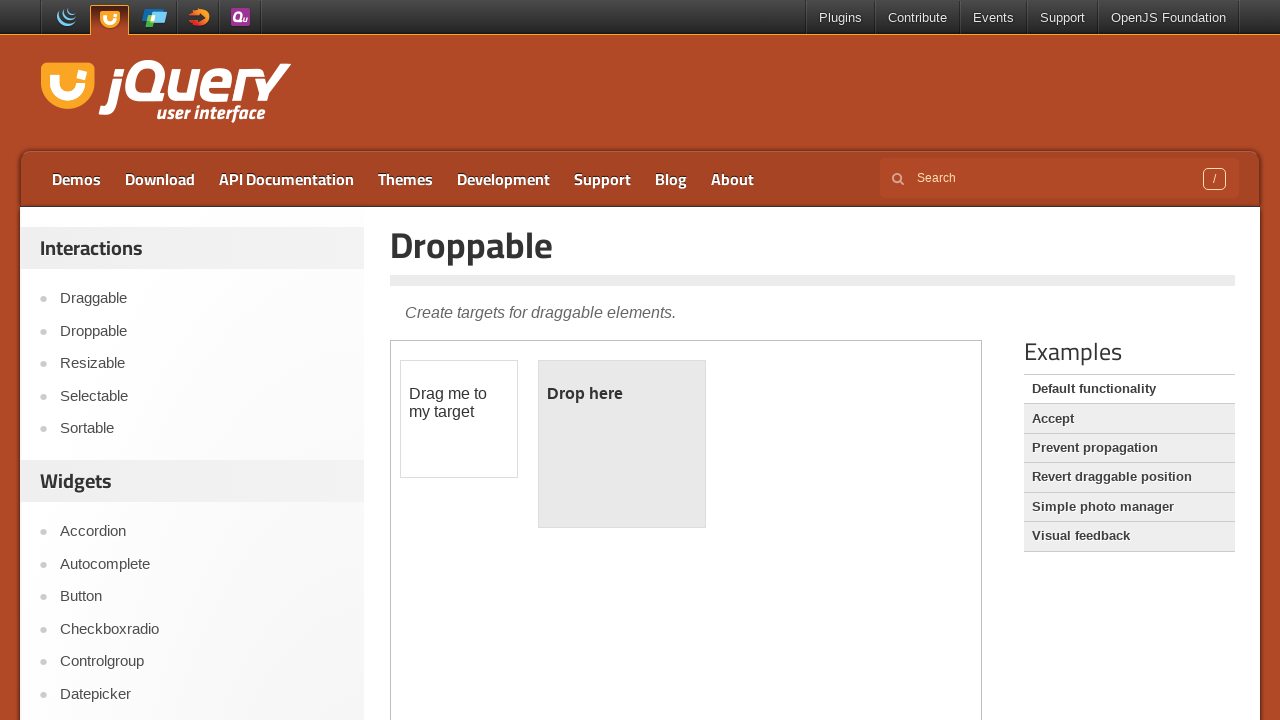

Located the droppable target element within the iframe
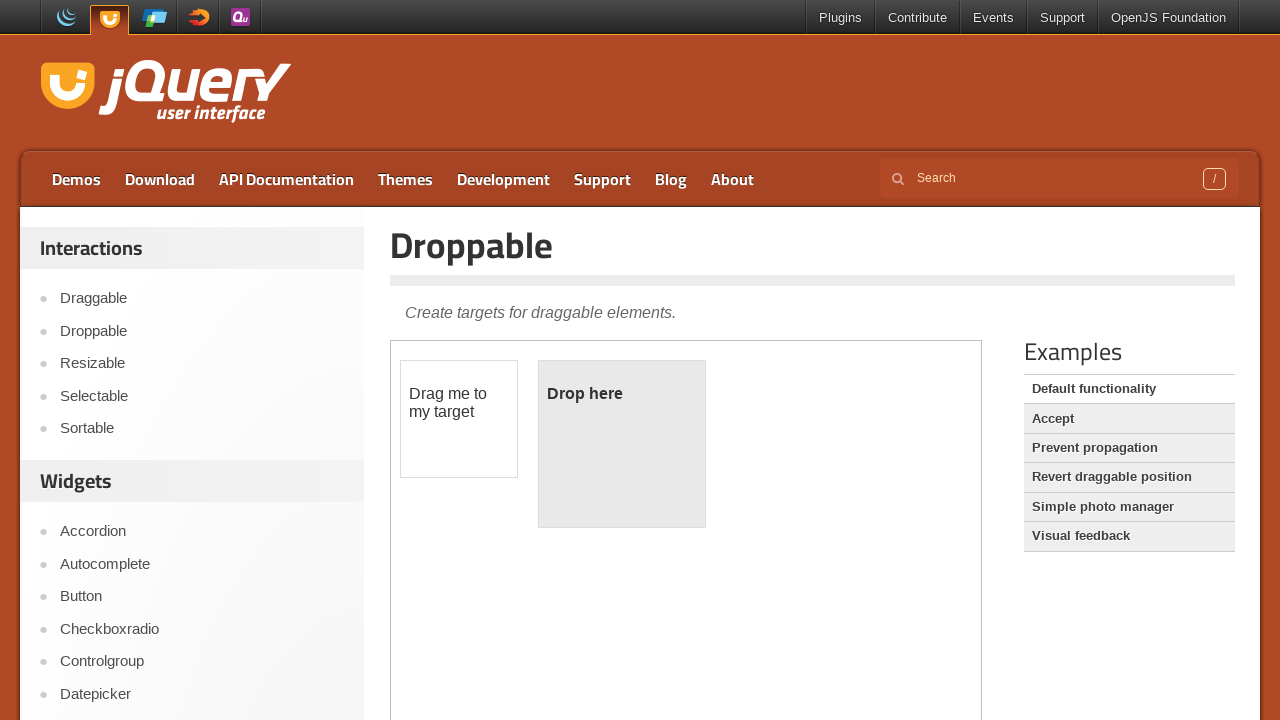

Dragged the draggable element and dropped it onto the droppable target at (622, 444)
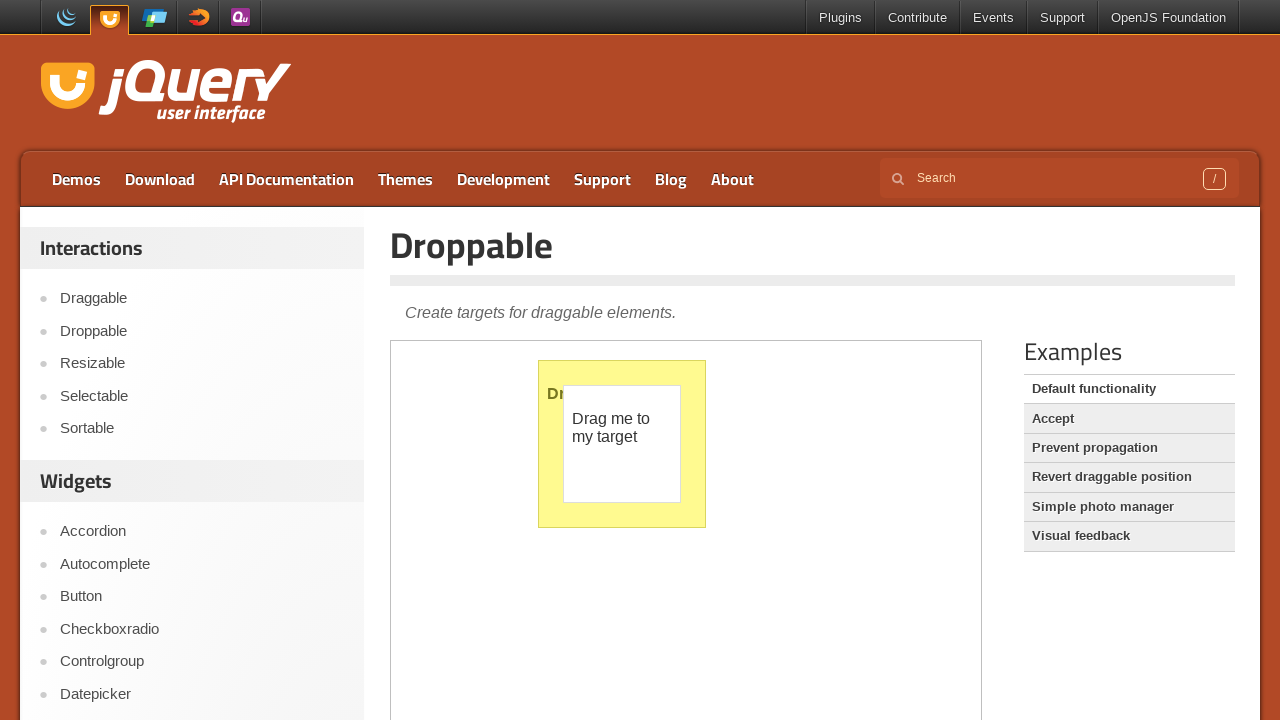

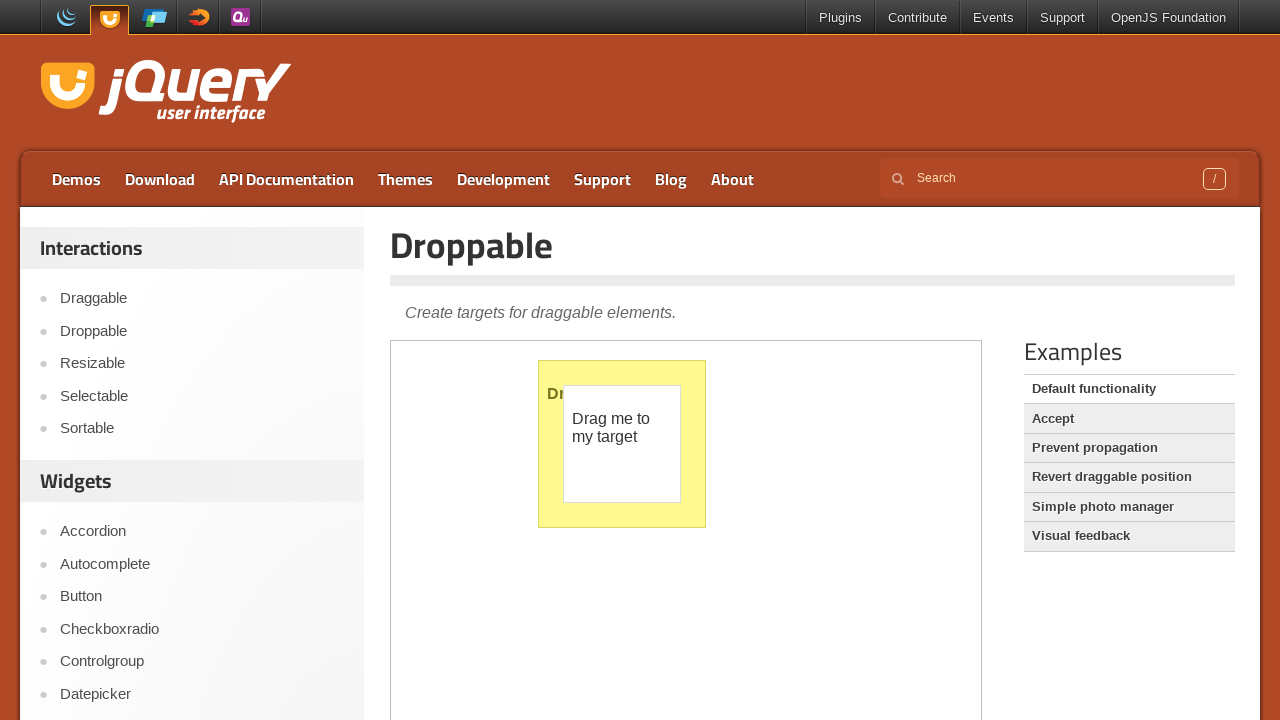